Tests checkbox functionality by checking and unchecking checkboxes, verifying their states, and selecting multiple checkboxes by value

Starting URL: https://rahulshettyacademy.com/AutomationPractice/

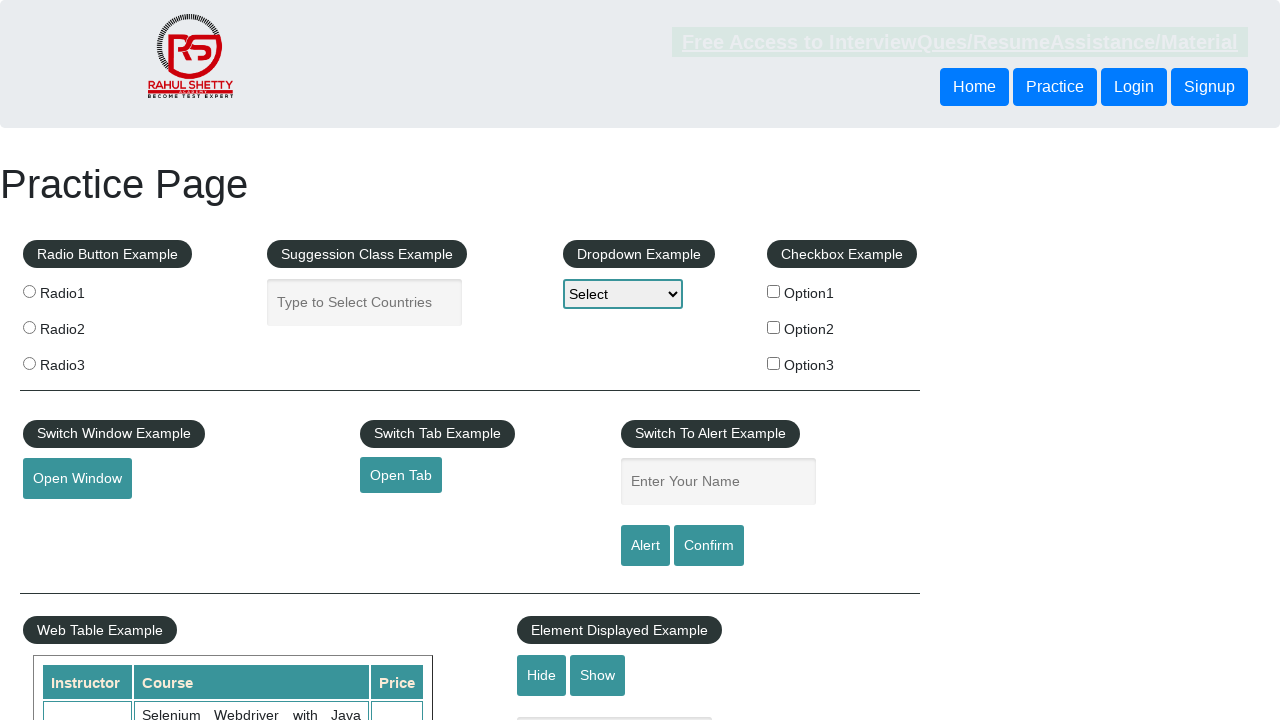

Checked checkbox option1 at (774, 291) on #checkBoxOption1
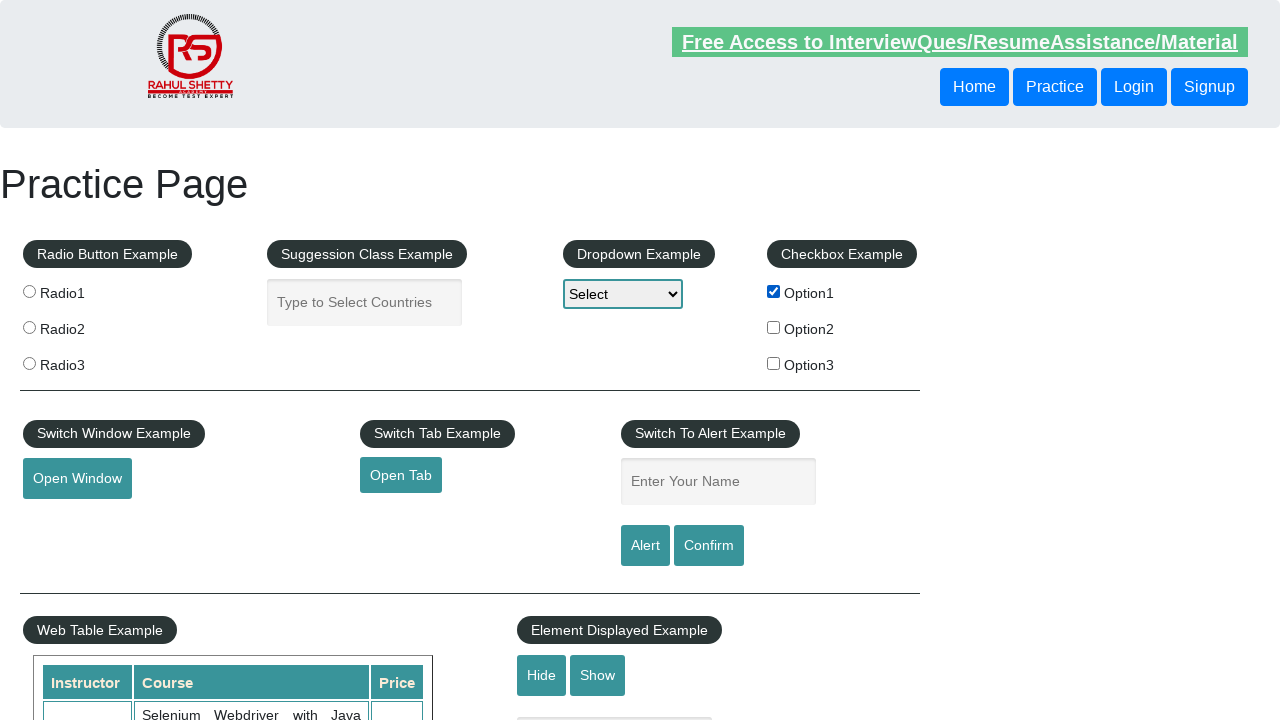

Verified checkbox option1 is checked
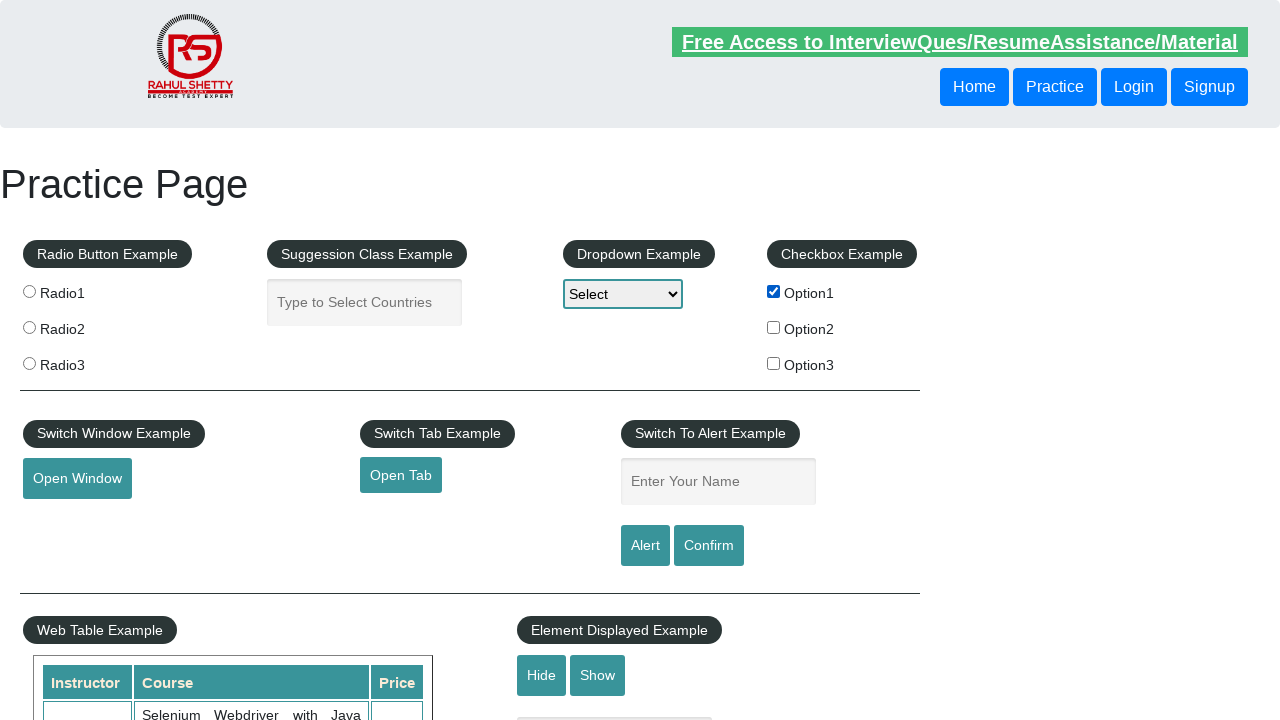

Unchecked checkbox option1 at (774, 291) on #checkBoxOption1
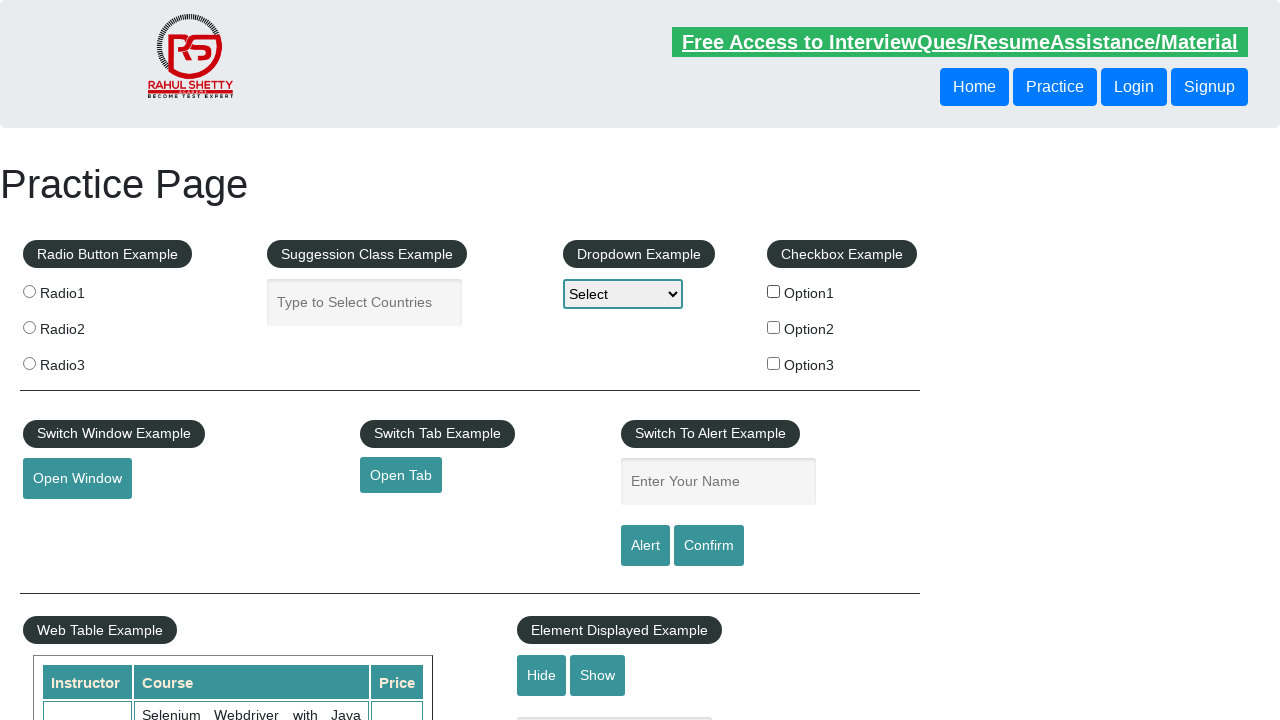

Verified checkbox option1 is unchecked
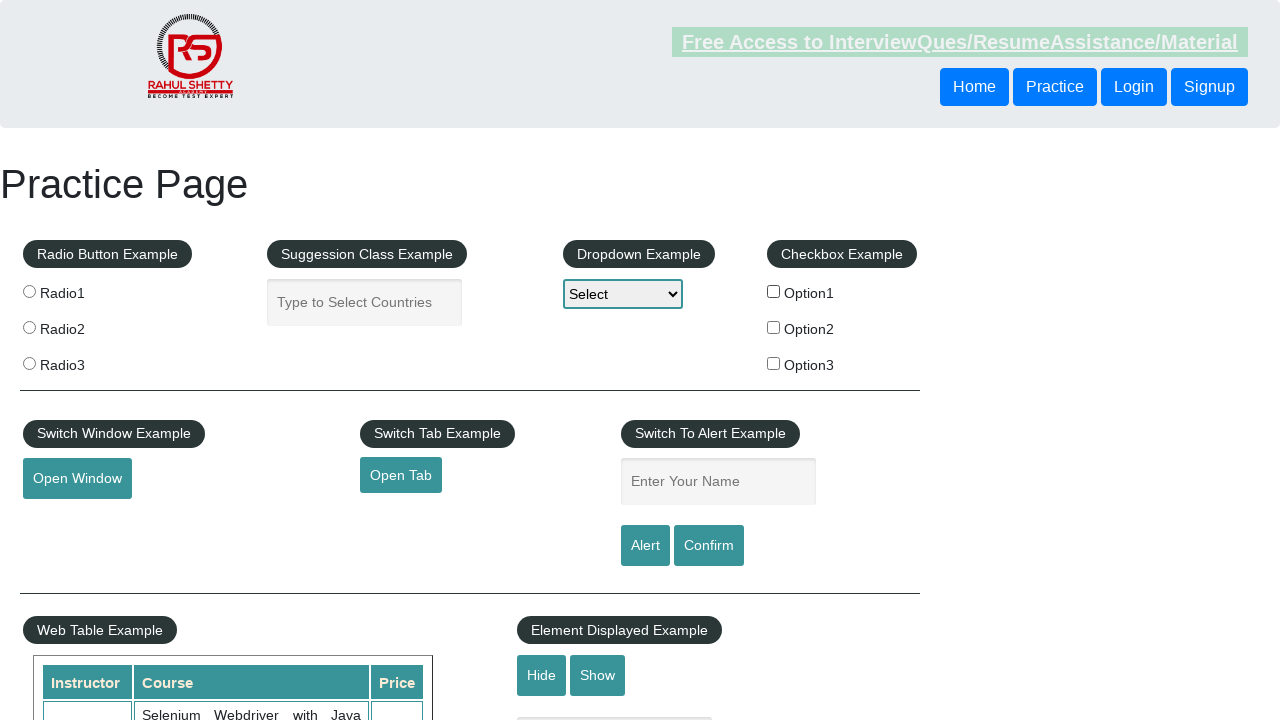

Checked checkbox with value option2 at (774, 327) on input[type='checkbox'][value='option2']
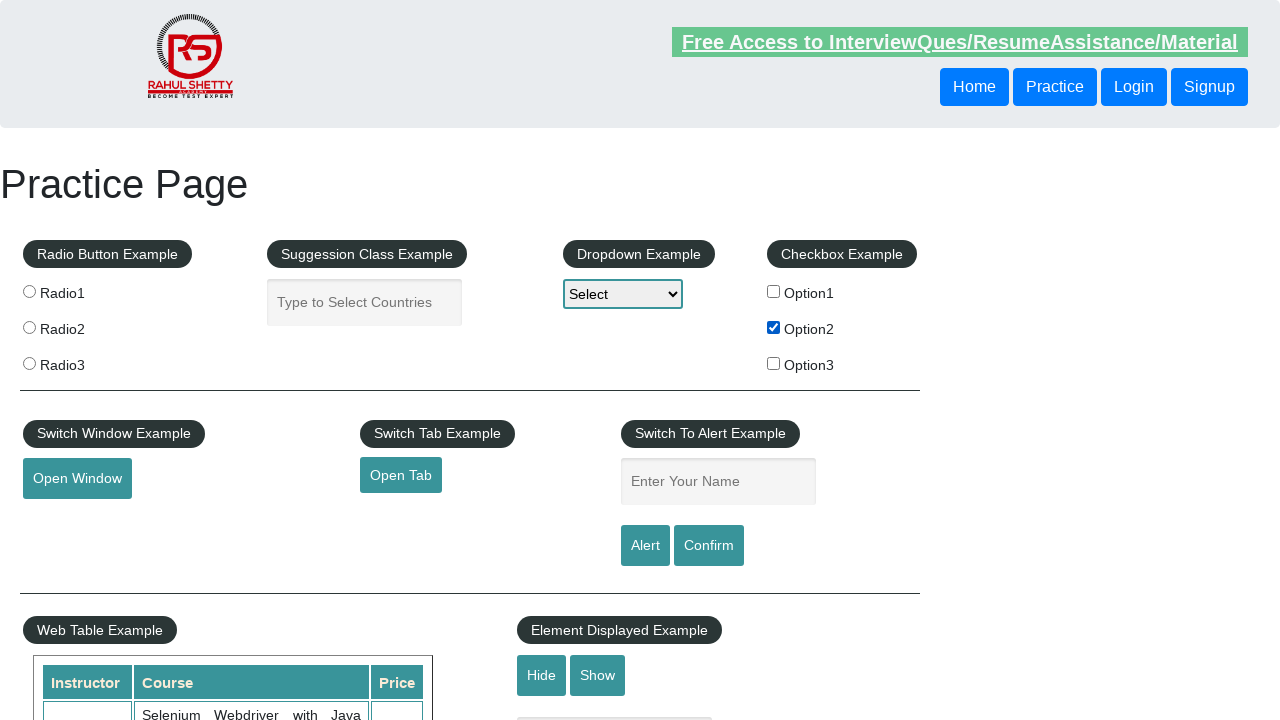

Checked checkbox with value option3 at (774, 363) on input[type='checkbox'][value='option3']
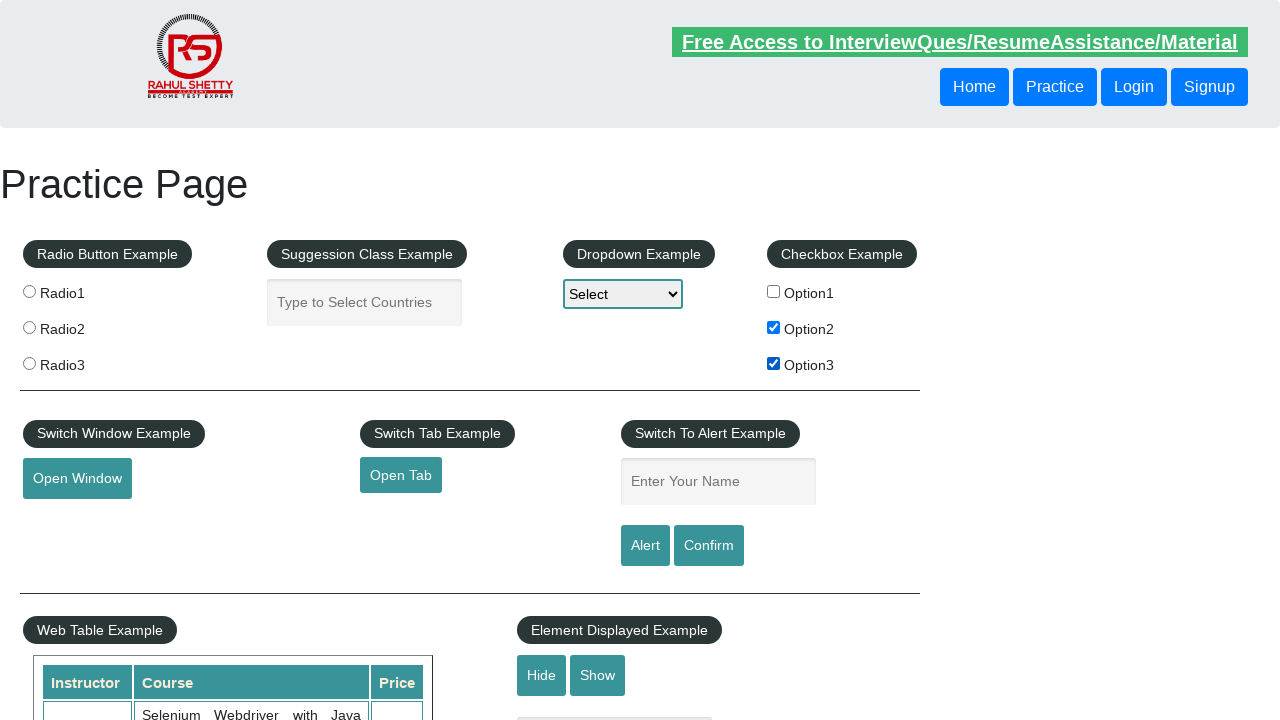

Checked checkbox option2 on #checkBoxOption2
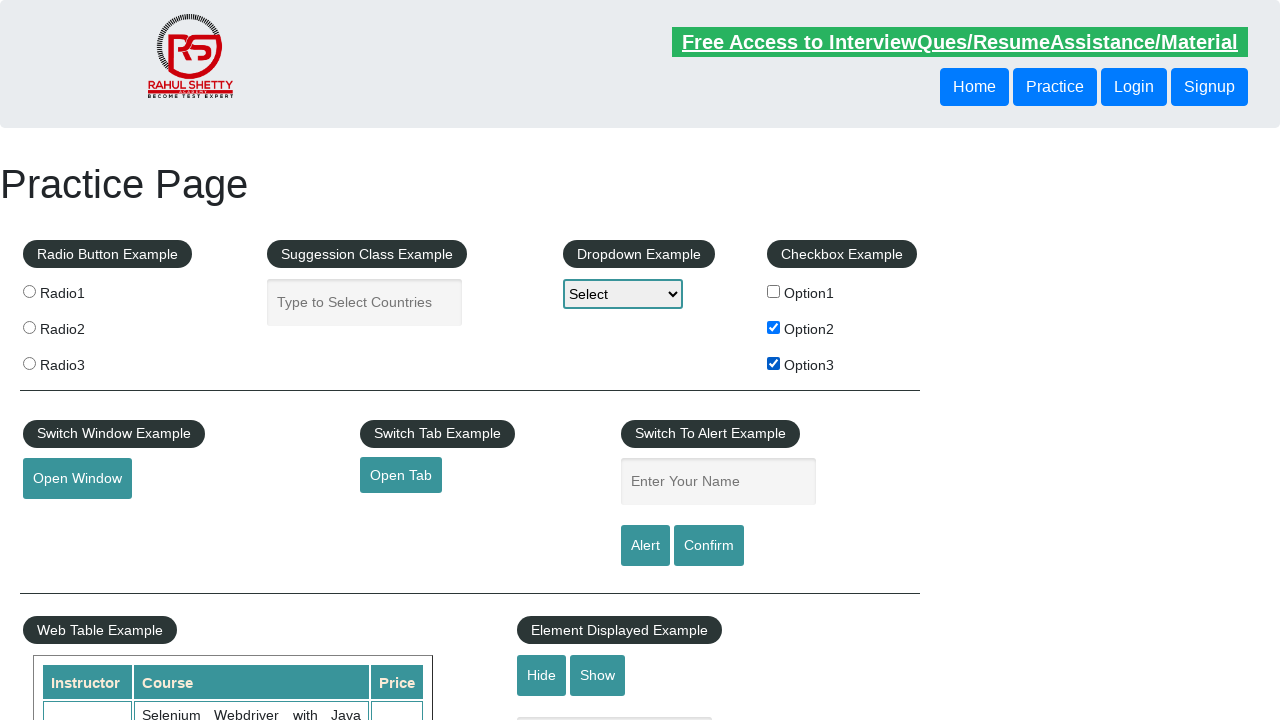

Verified checkbox option2 is checked
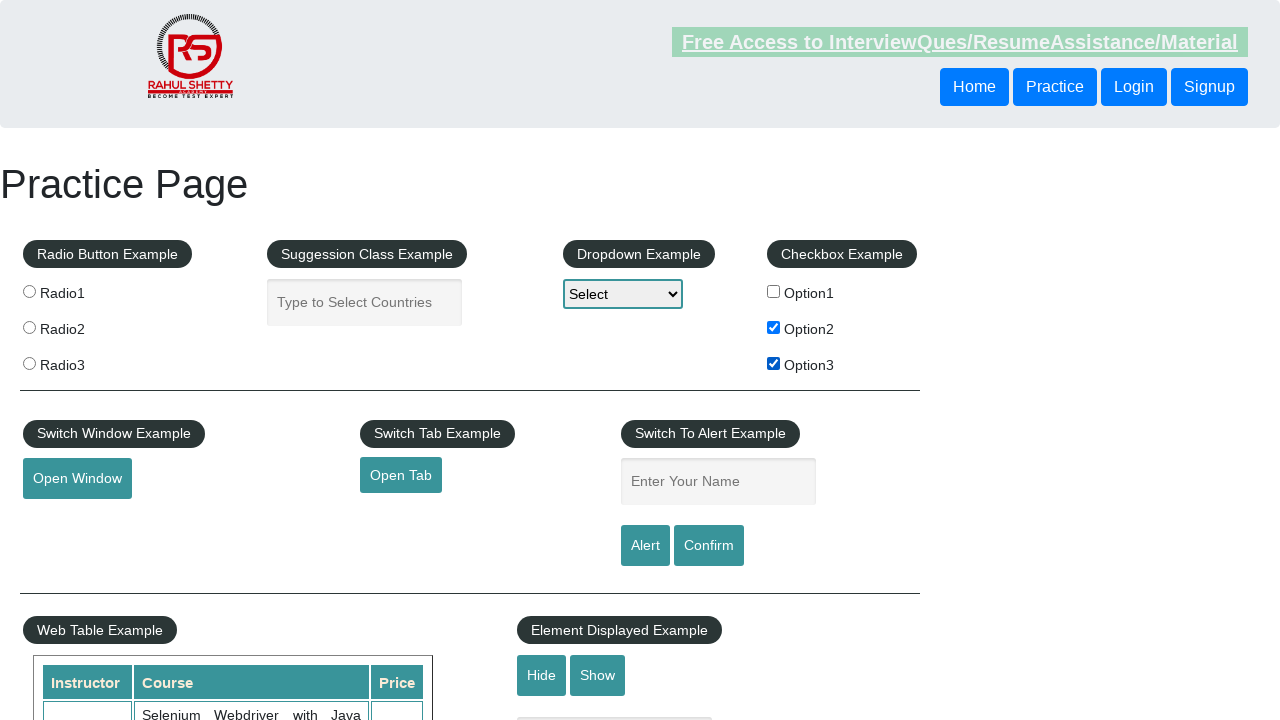

Checked checkbox option3 on #checkBoxOption3
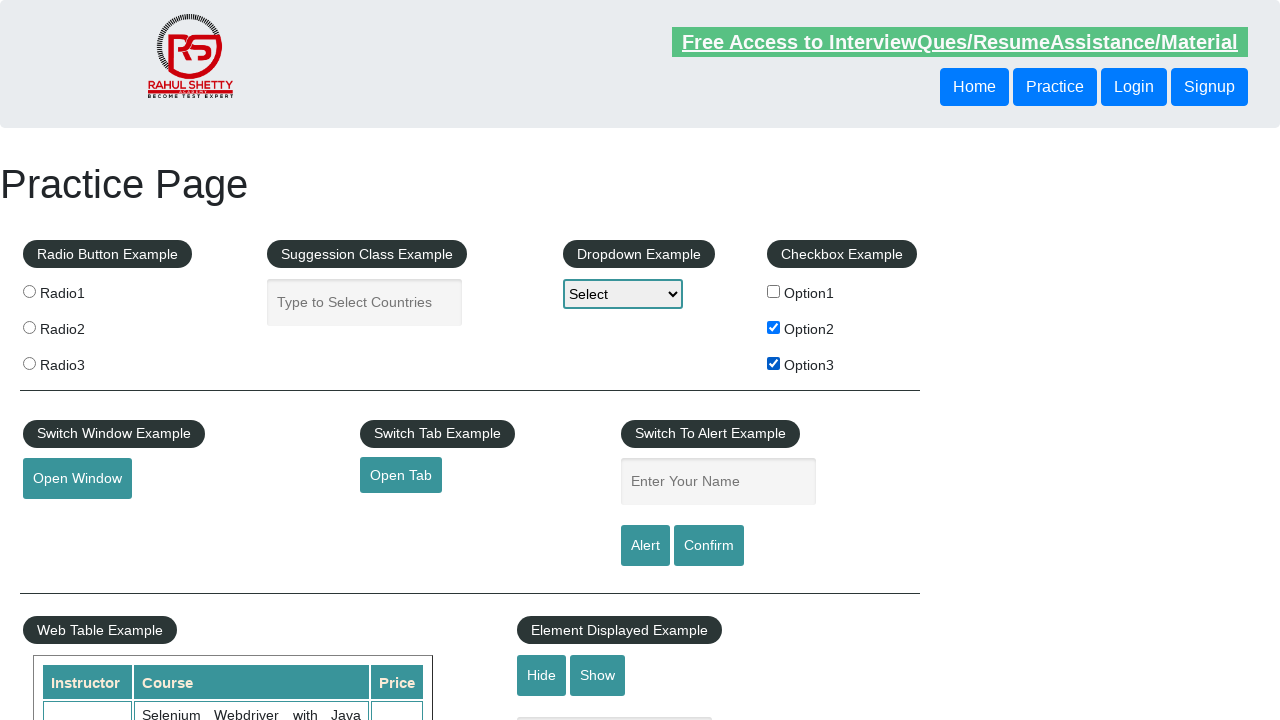

Verified checkbox option3 is checked
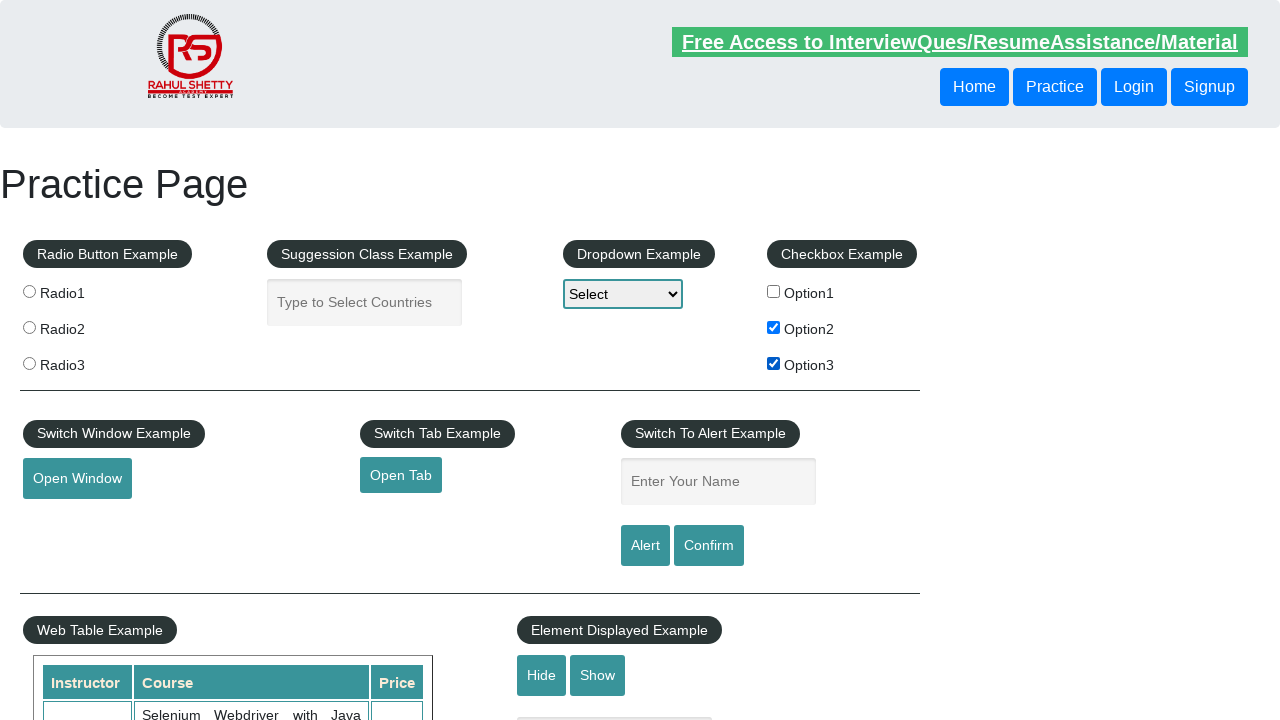

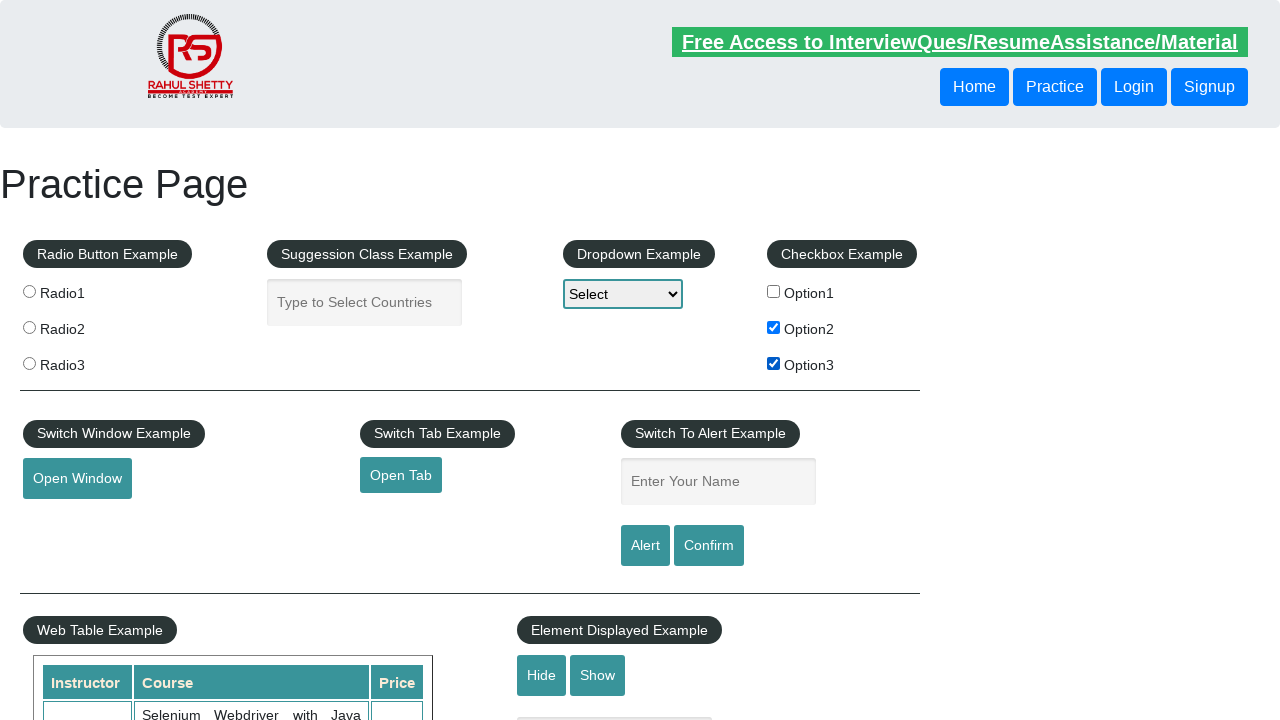